Navigates to a simple form page and locates the submit button element to verify it exists on the page.

Starting URL: http://suninjuly.github.io/simple_form_find_task.html

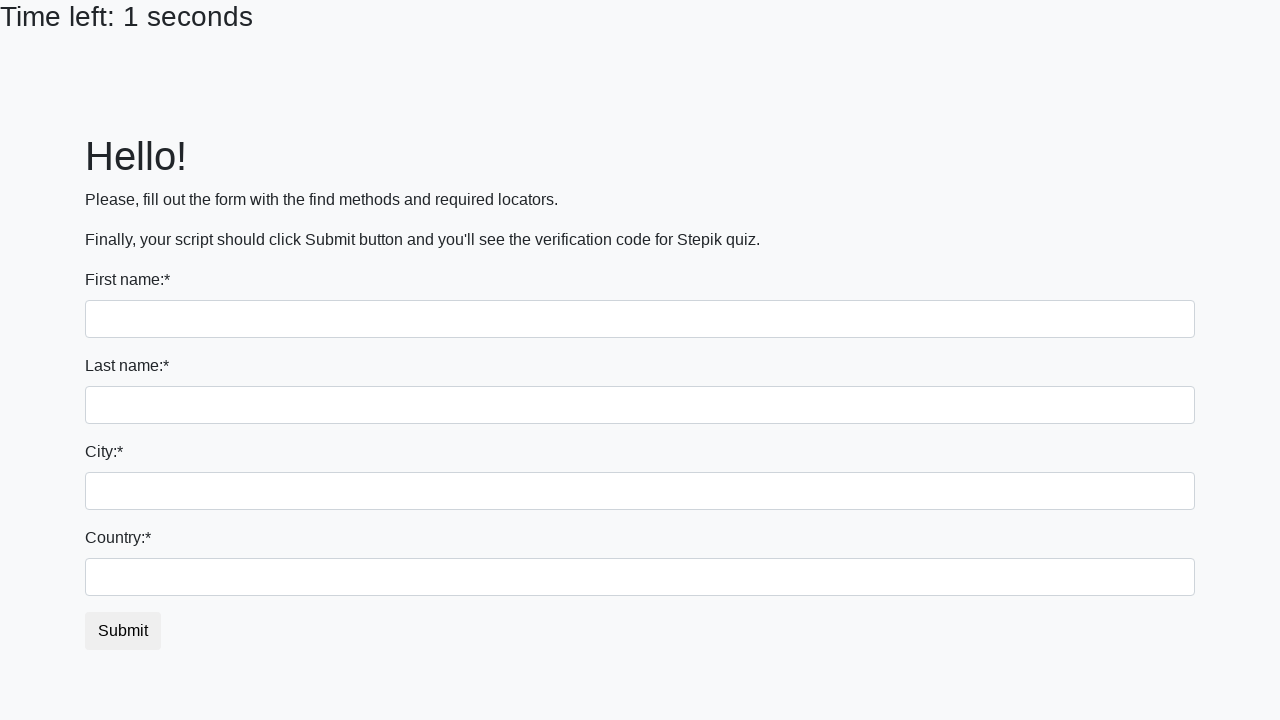

Navigated to simple form find task page
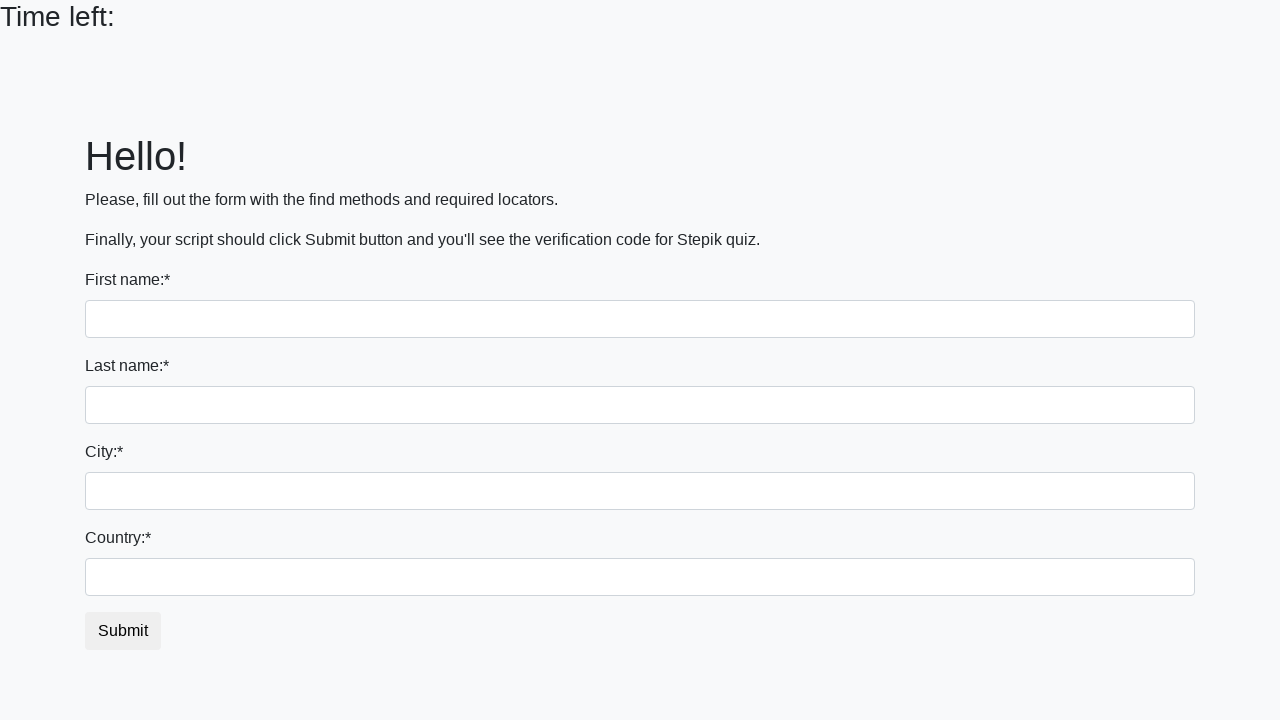

Located submit button element with ID 'submit_button'
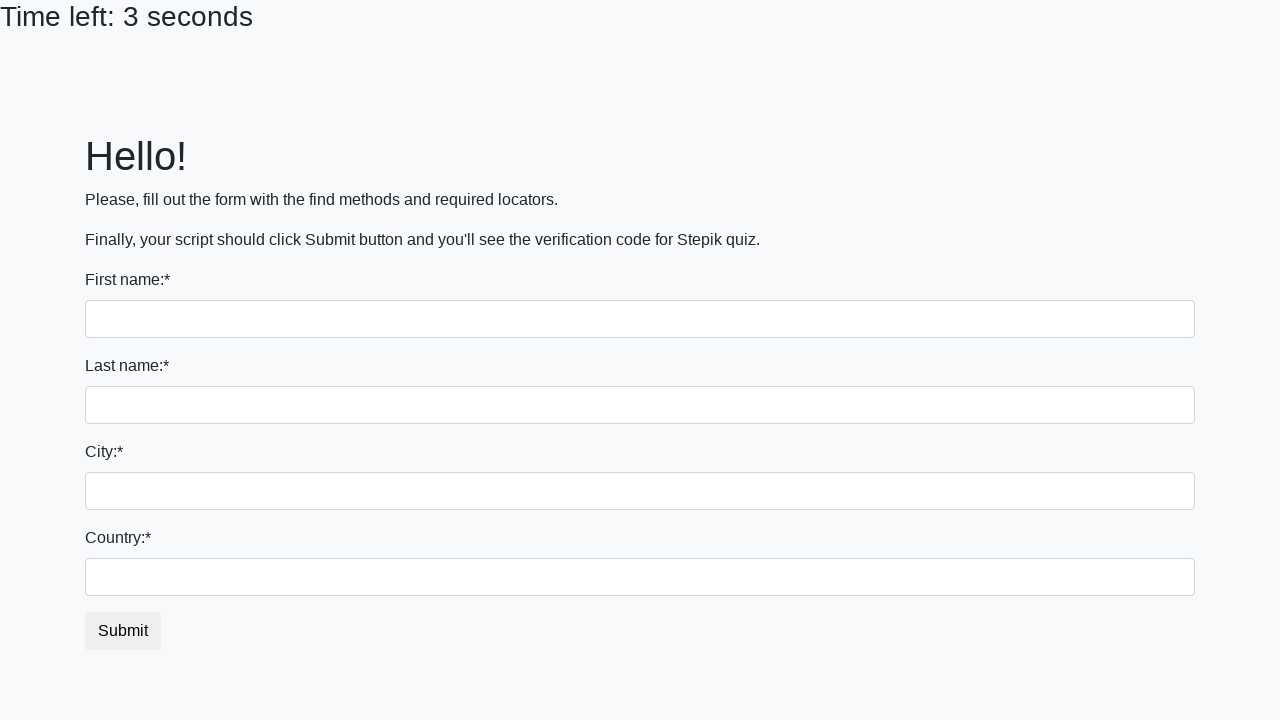

Submit button is visible on the page
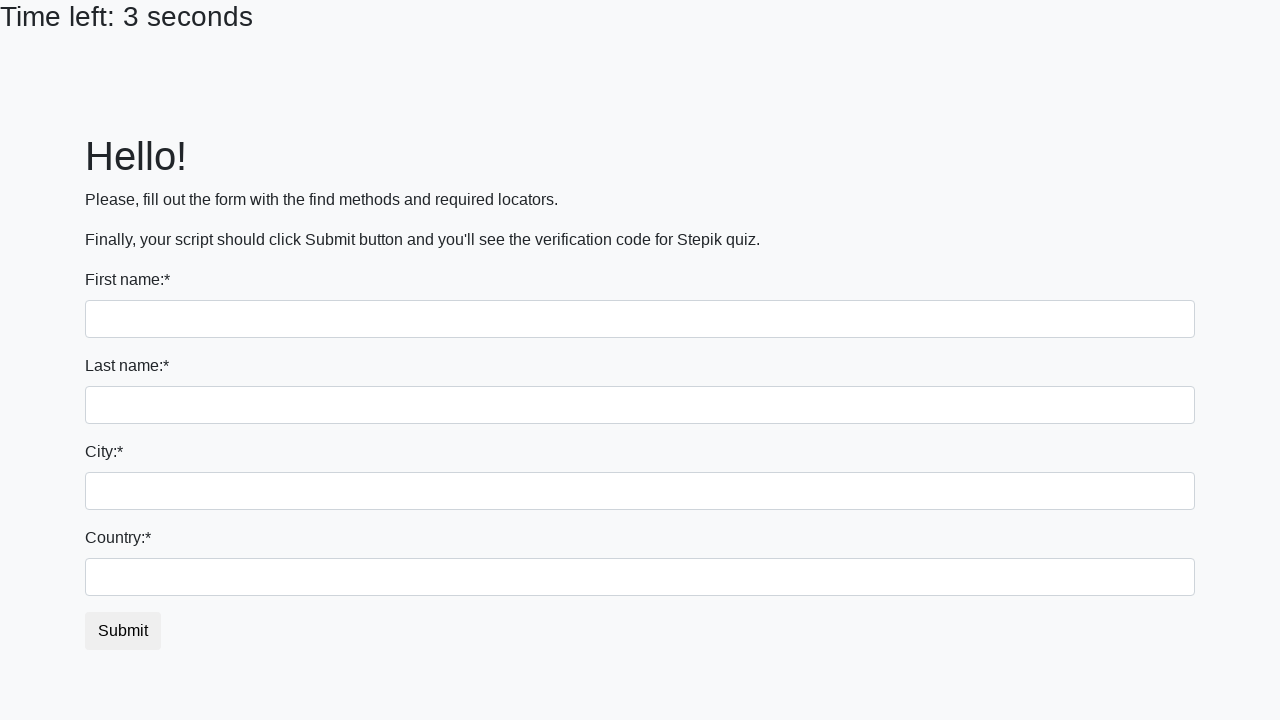

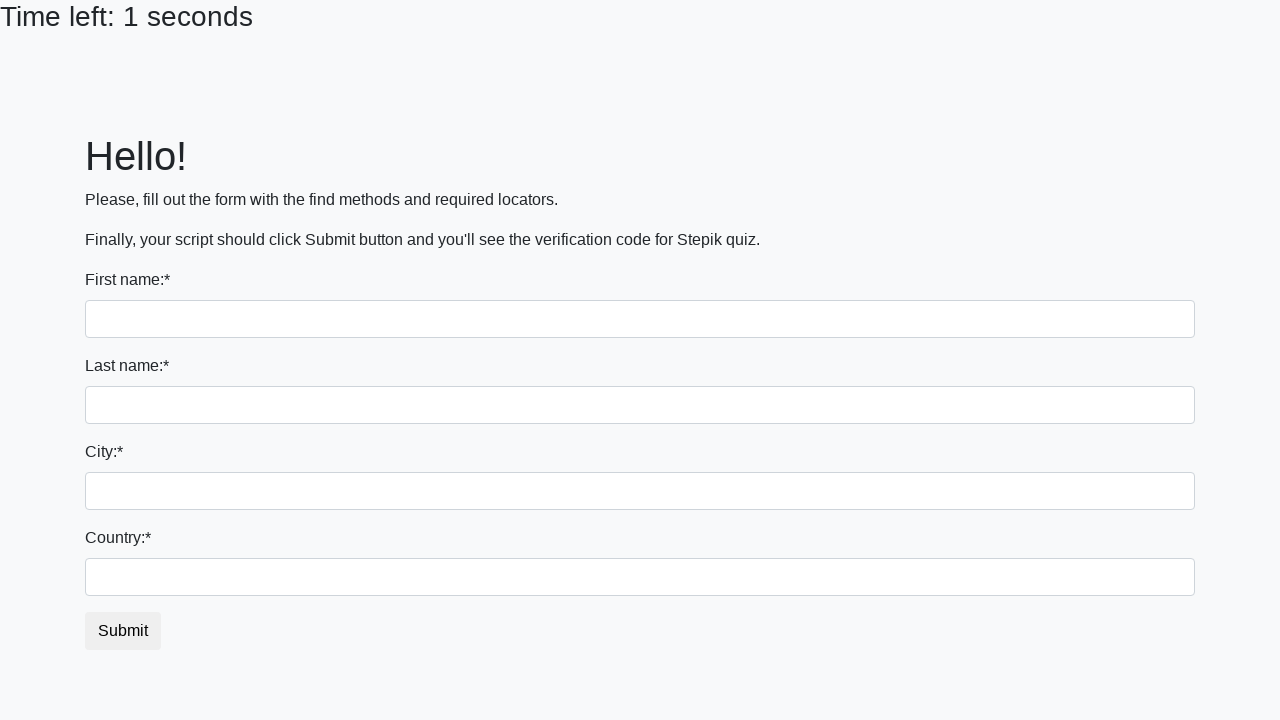